Tests entry ad modal by navigating to Entry Ad page and verifying modal window text appears

Starting URL: http://the-internet.herokuapp.com/

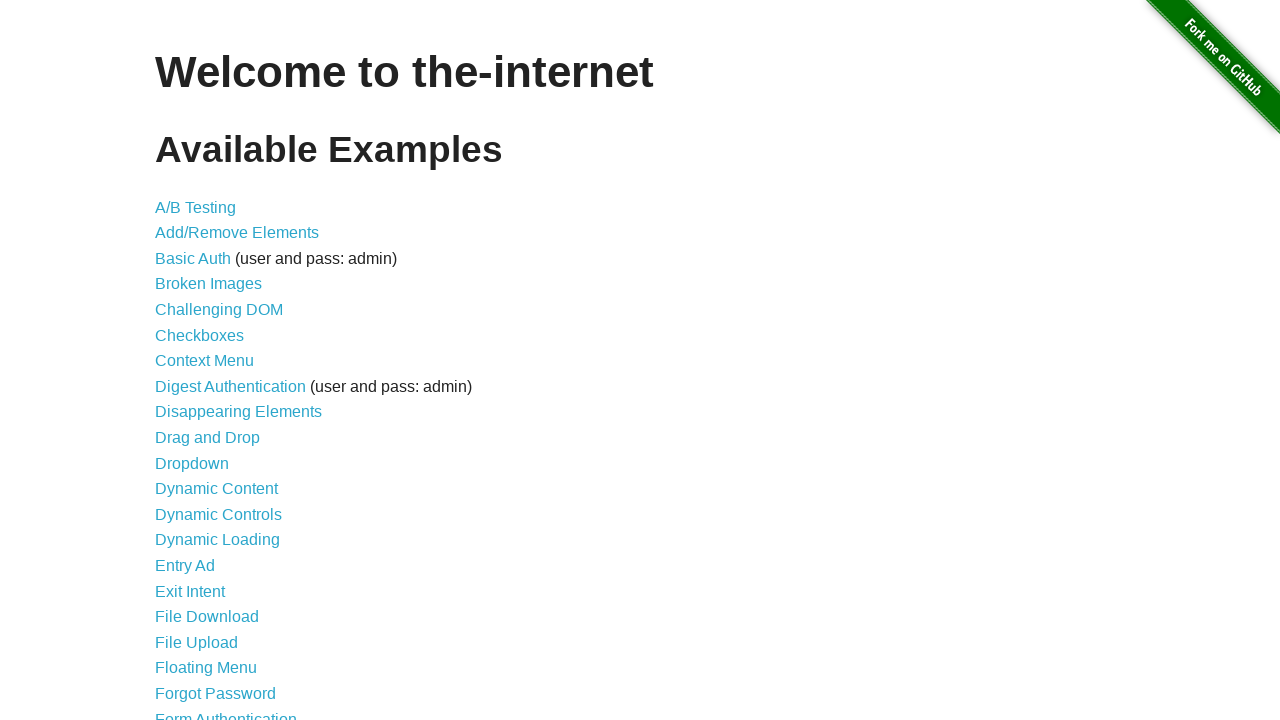

Clicked on Entry Ad link at (185, 566) on text=Entry Ad
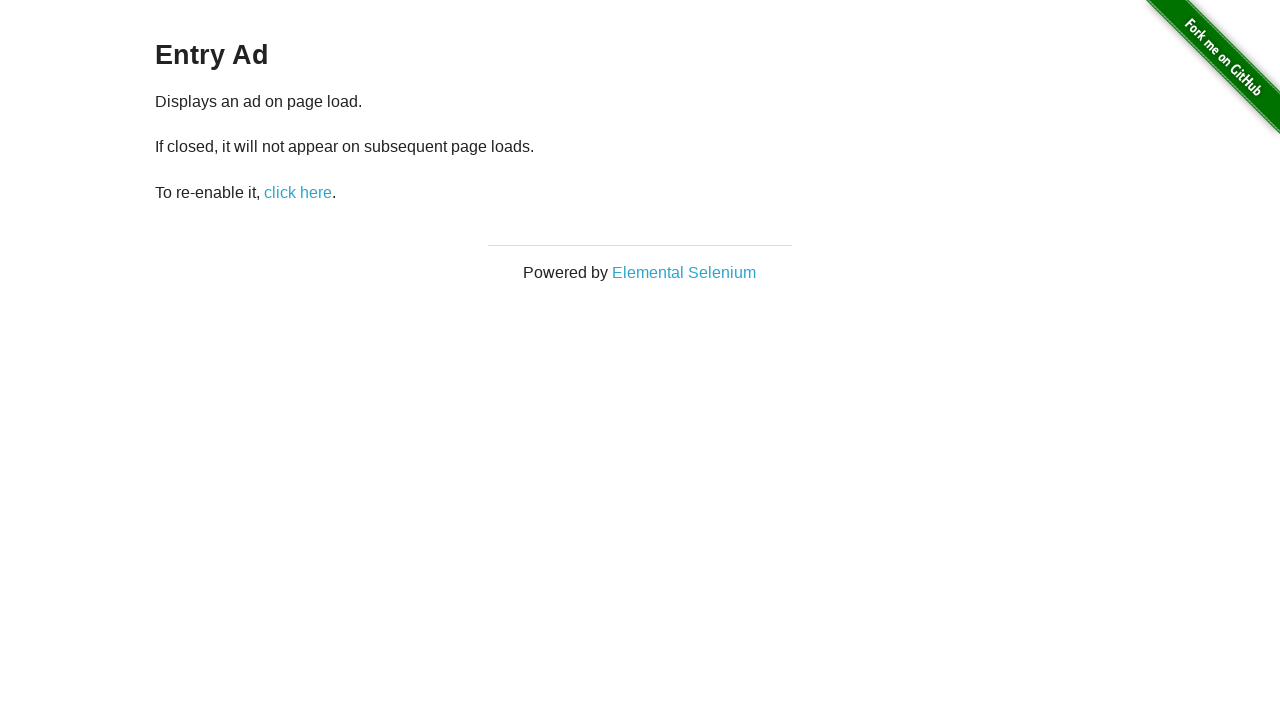

Modal window appeared with title selector
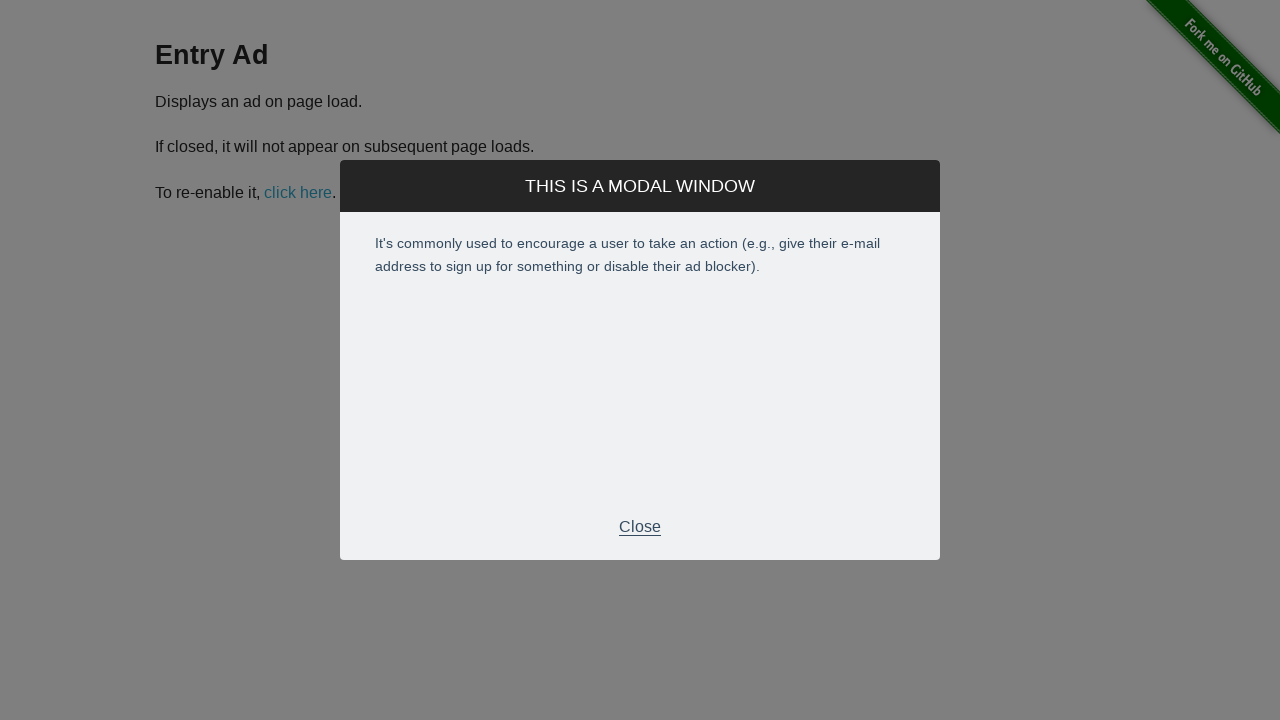

Verified modal title contains 'This is a modal window'
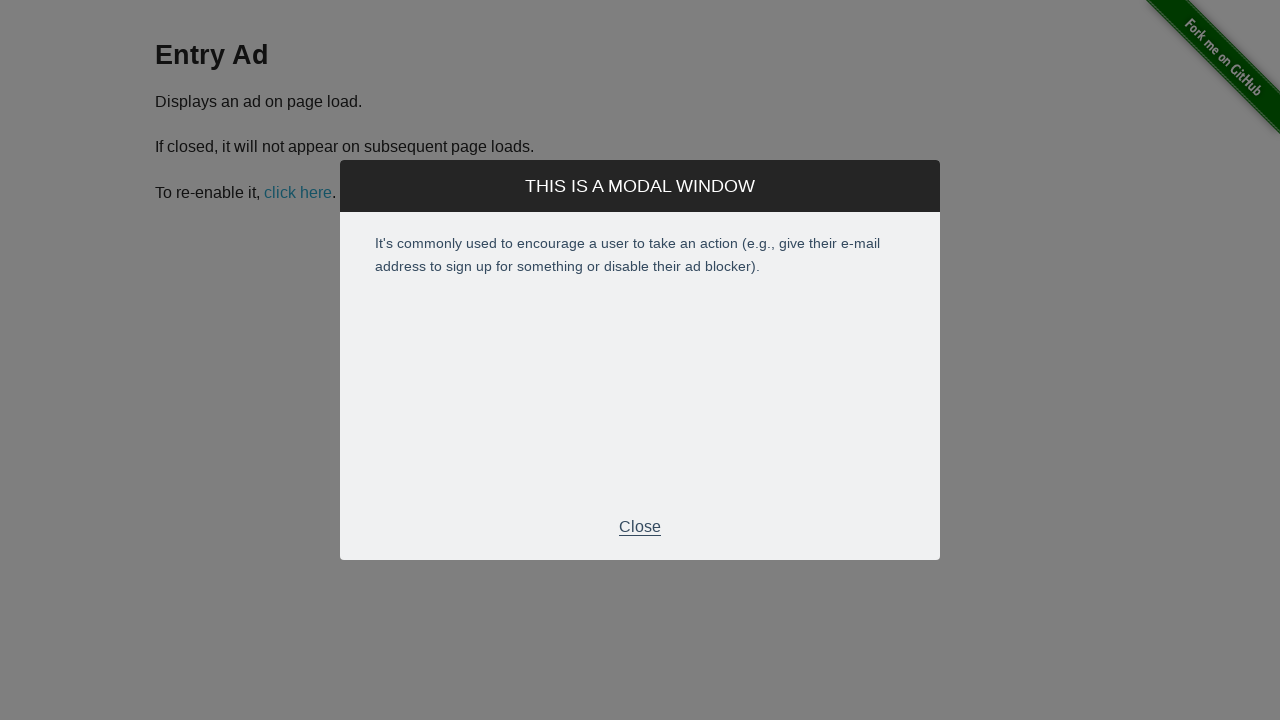

Waited 2 seconds
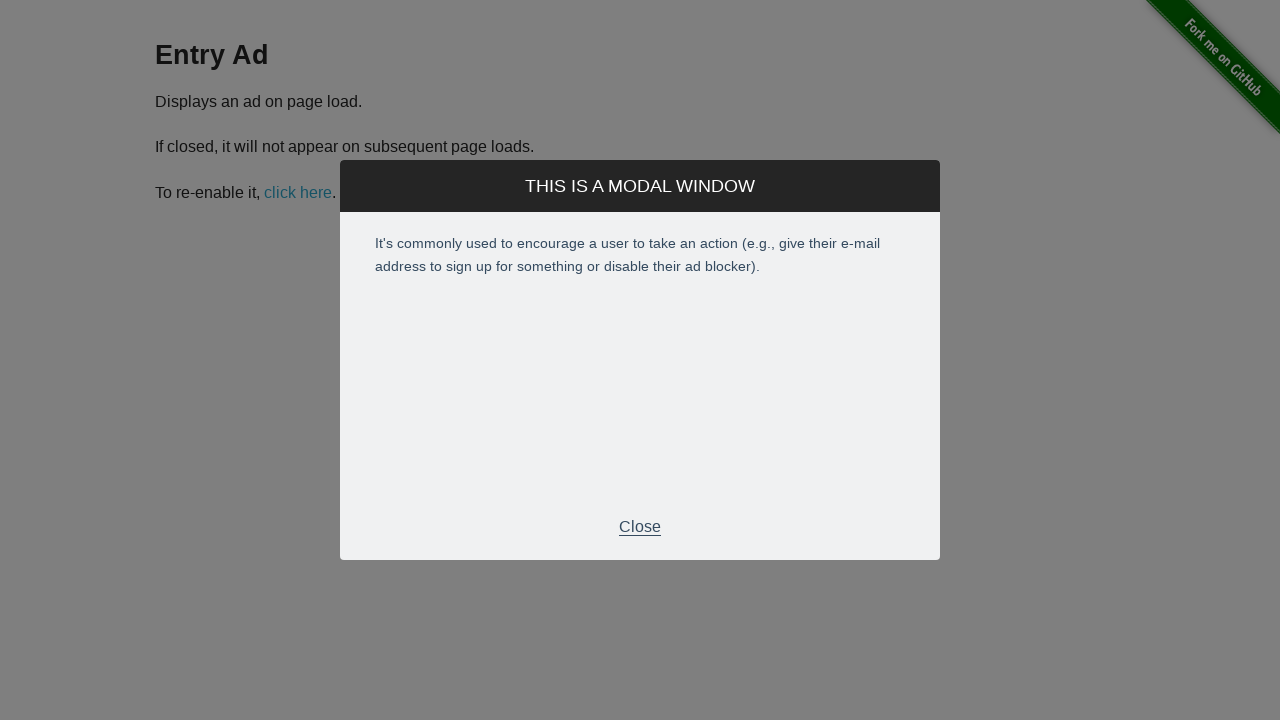

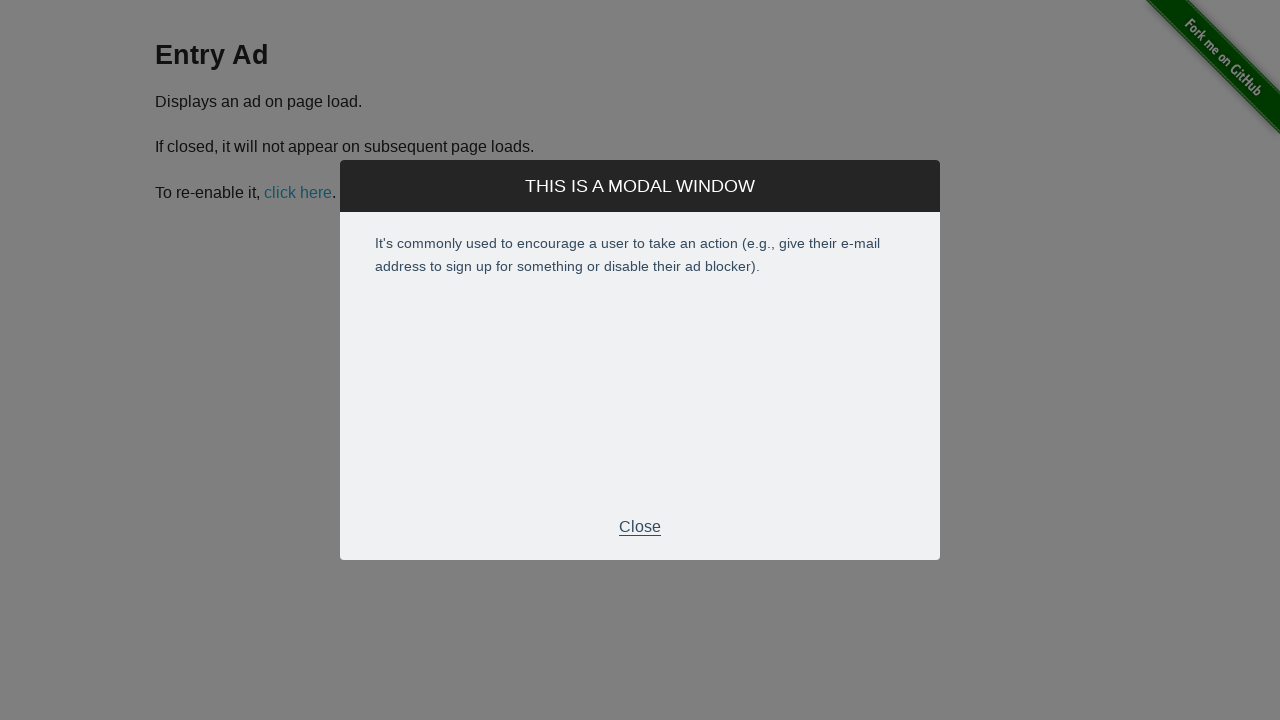